Selects table rows based on gender by checking checkboxes in rows where the gender column matches the specified value

Starting URL: https://vins-udemy.s3.amazonaws.com/java/html/java8-stream-table-1.html

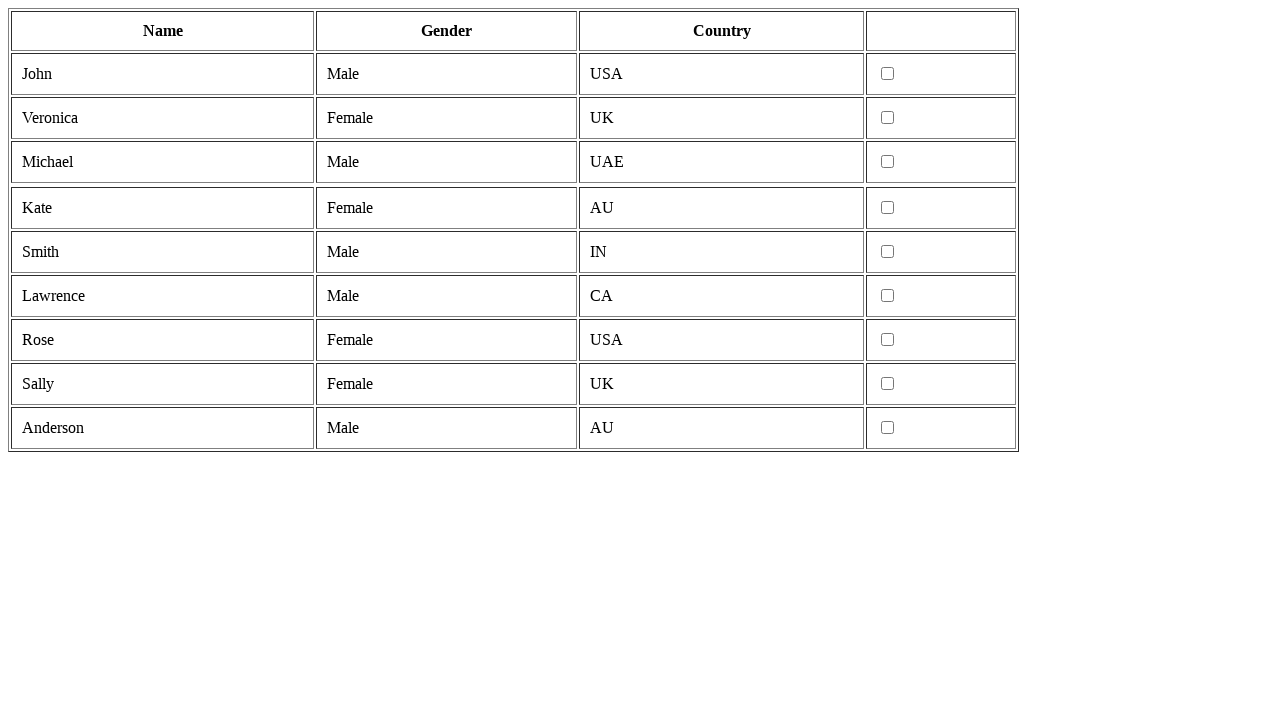

Navigated to the table page
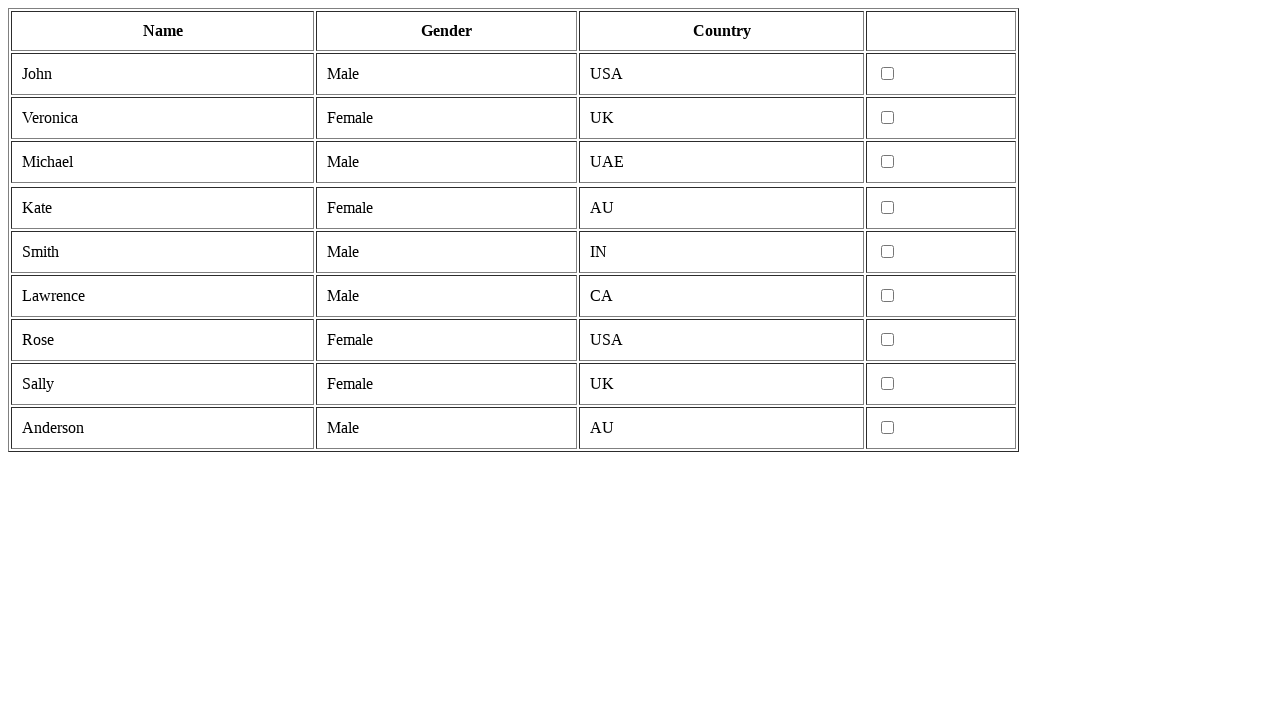

Retrieved all table rows
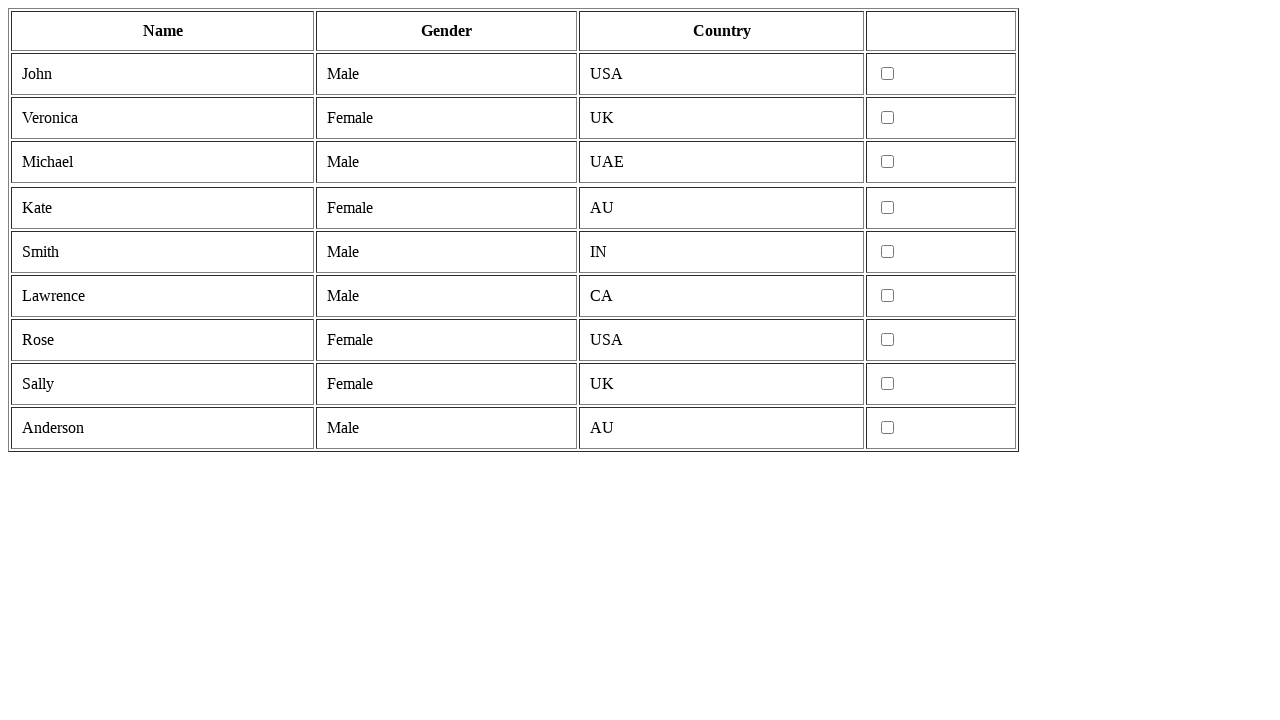

Retrieved cells from row 1
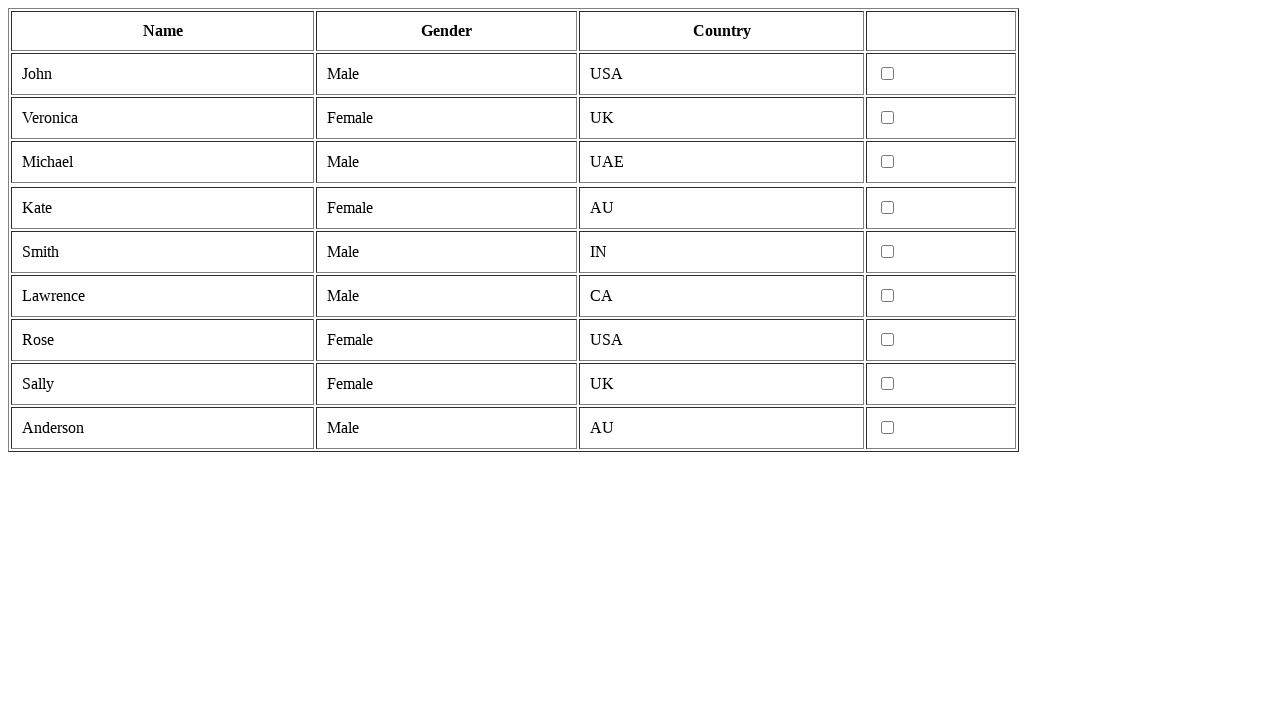

Read gender value 'male' from row 1
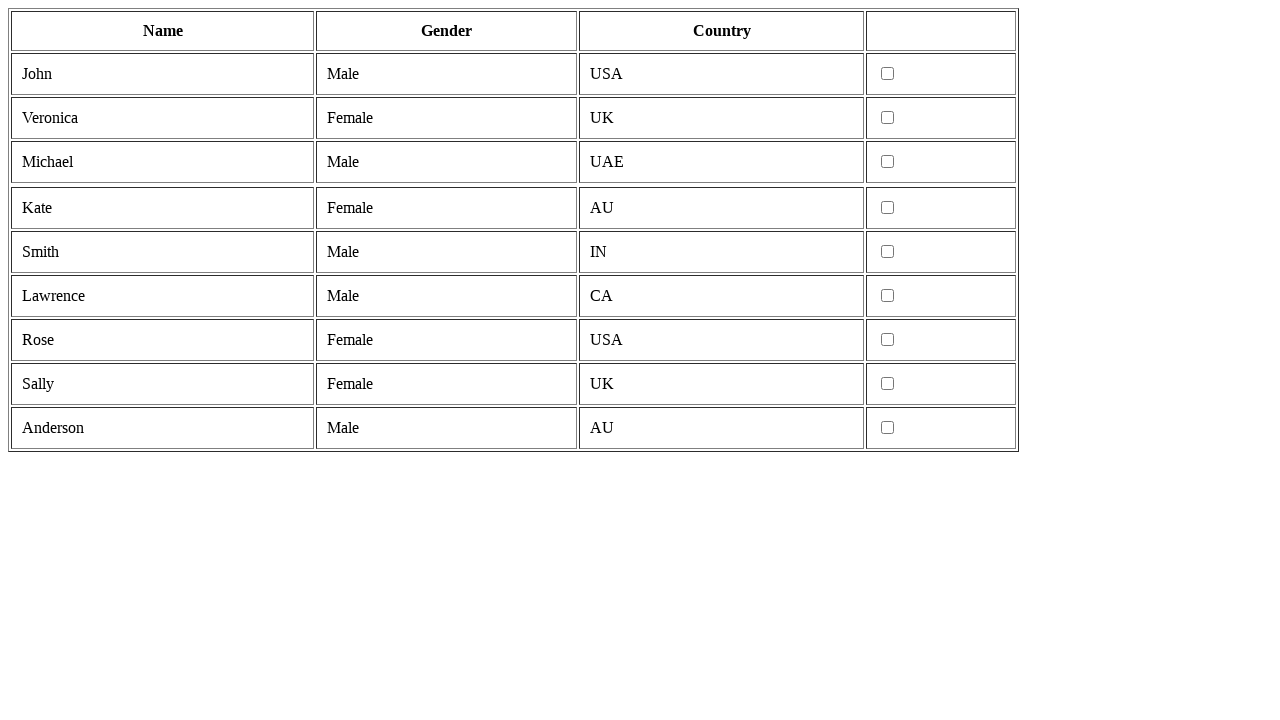

Checked checkbox for male row 1 at (888, 74) on tr >> nth=1 >> td >> nth=3 >> input
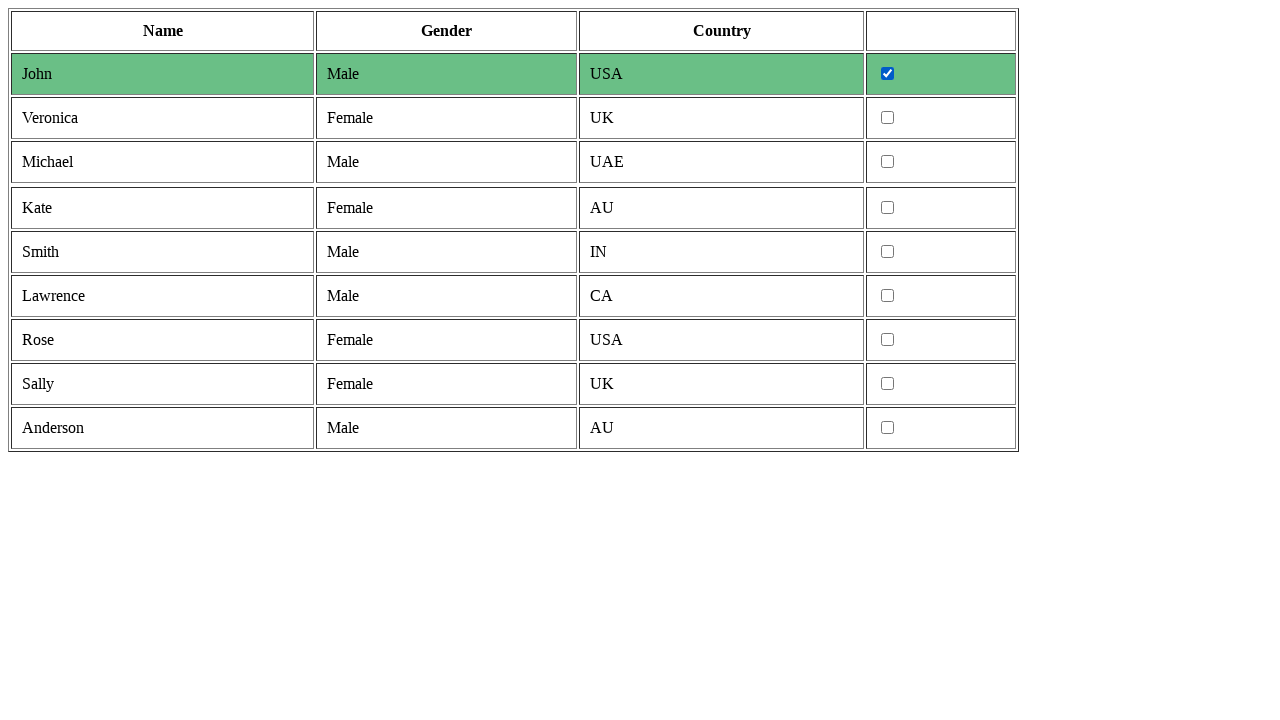

Retrieved cells from row 2
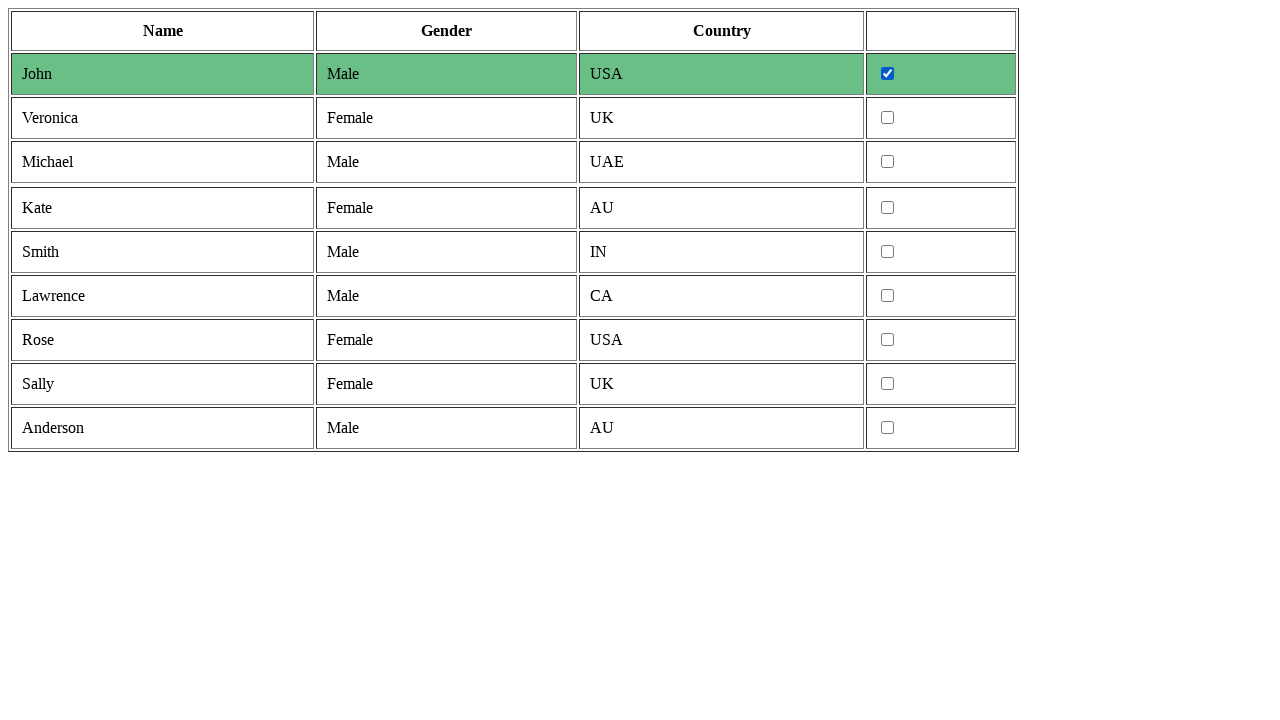

Read gender value 'female' from row 2
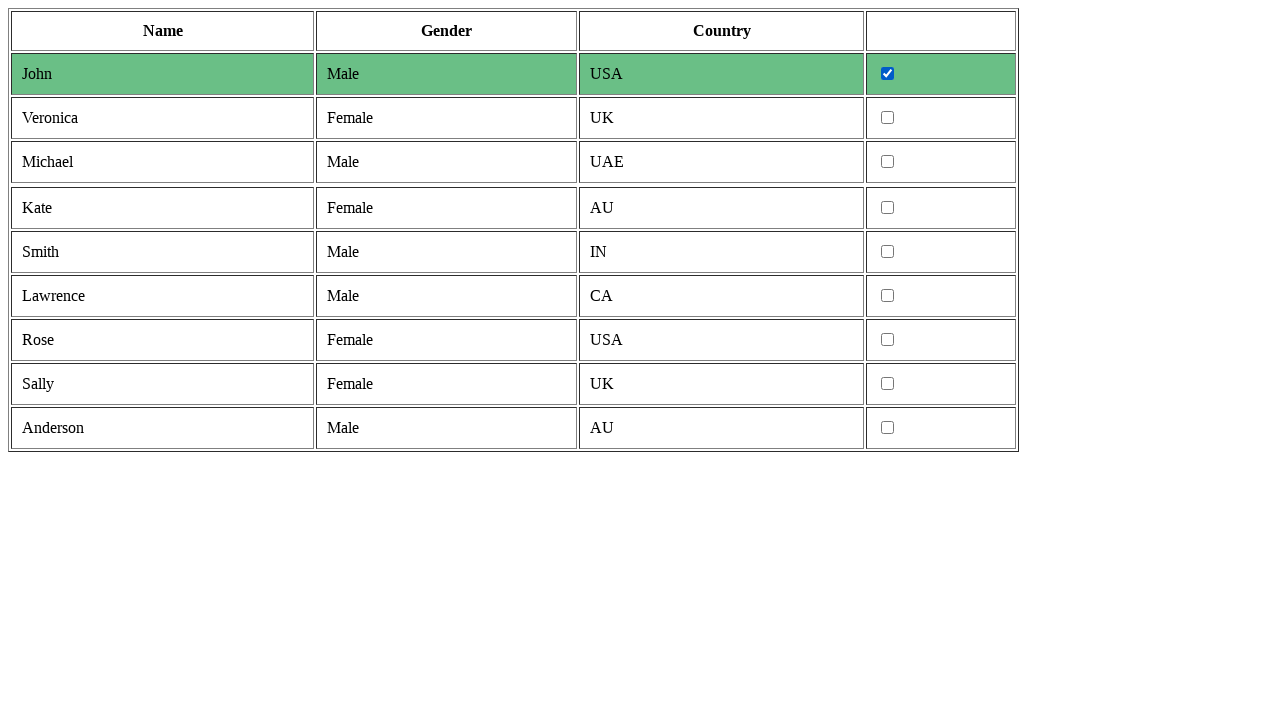

Retrieved cells from row 3
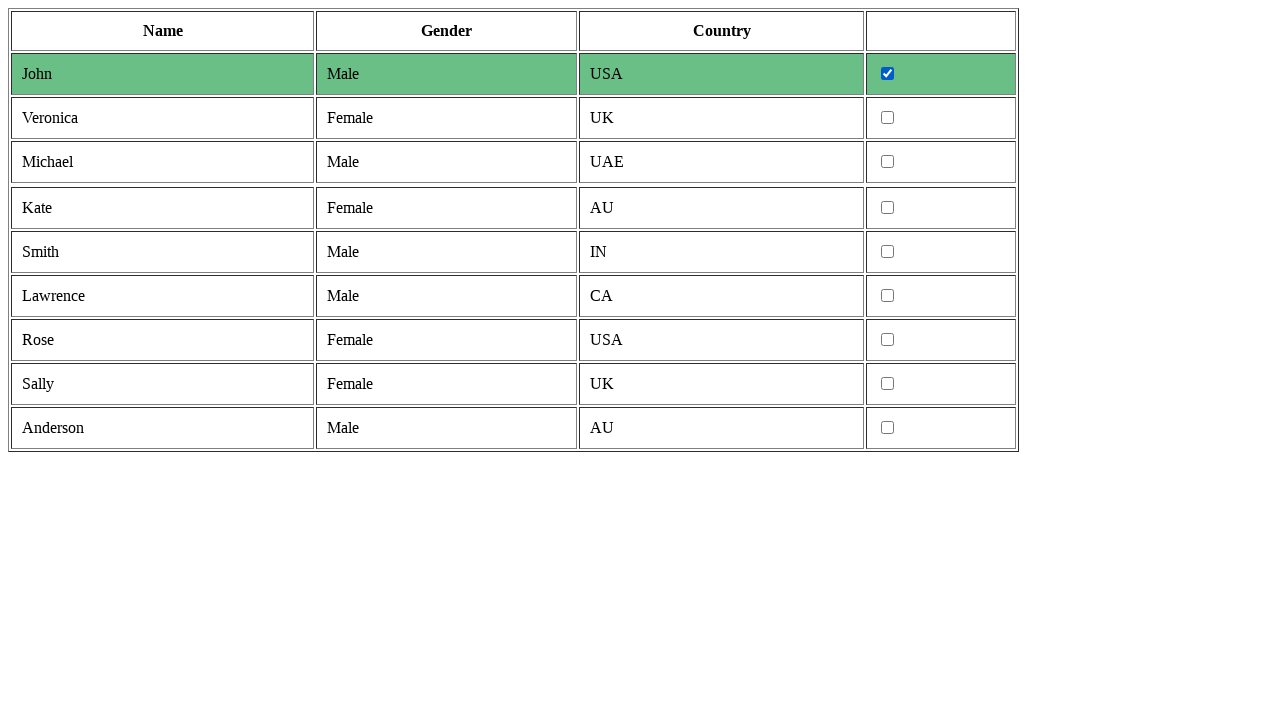

Read gender value 'male' from row 3
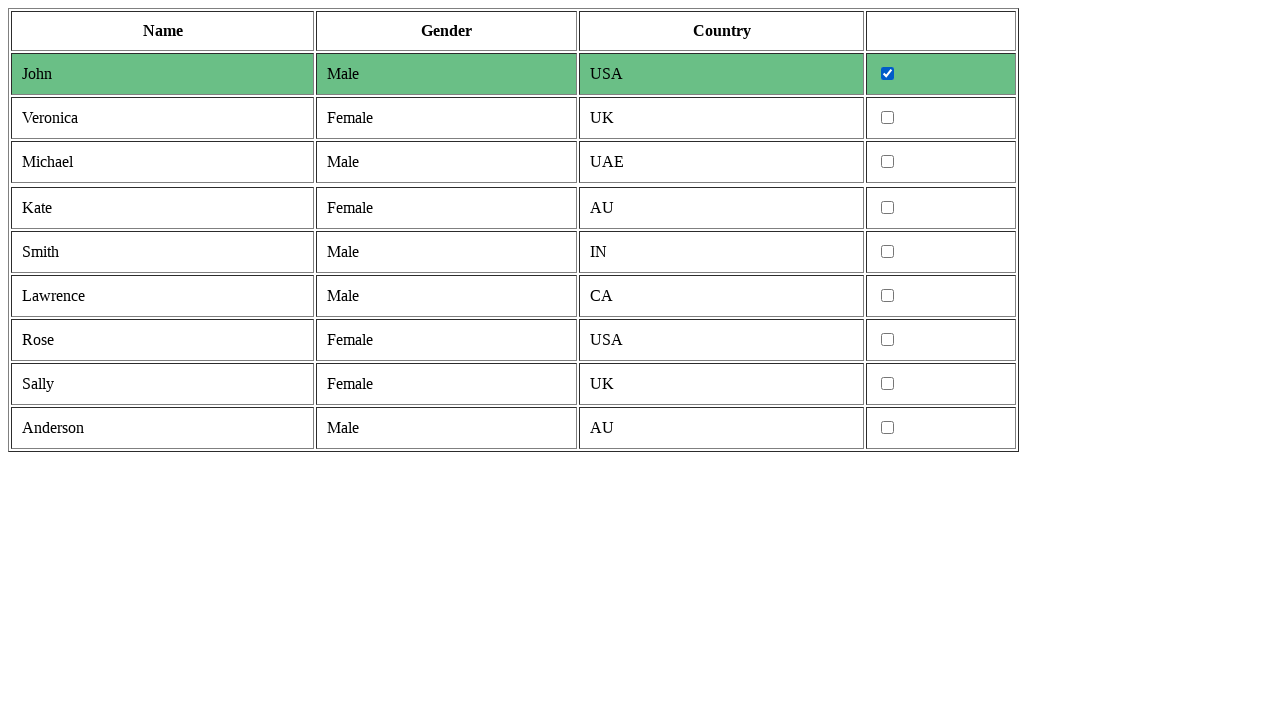

Checked checkbox for male row 3 at (888, 162) on tr >> nth=3 >> td >> nth=3 >> input
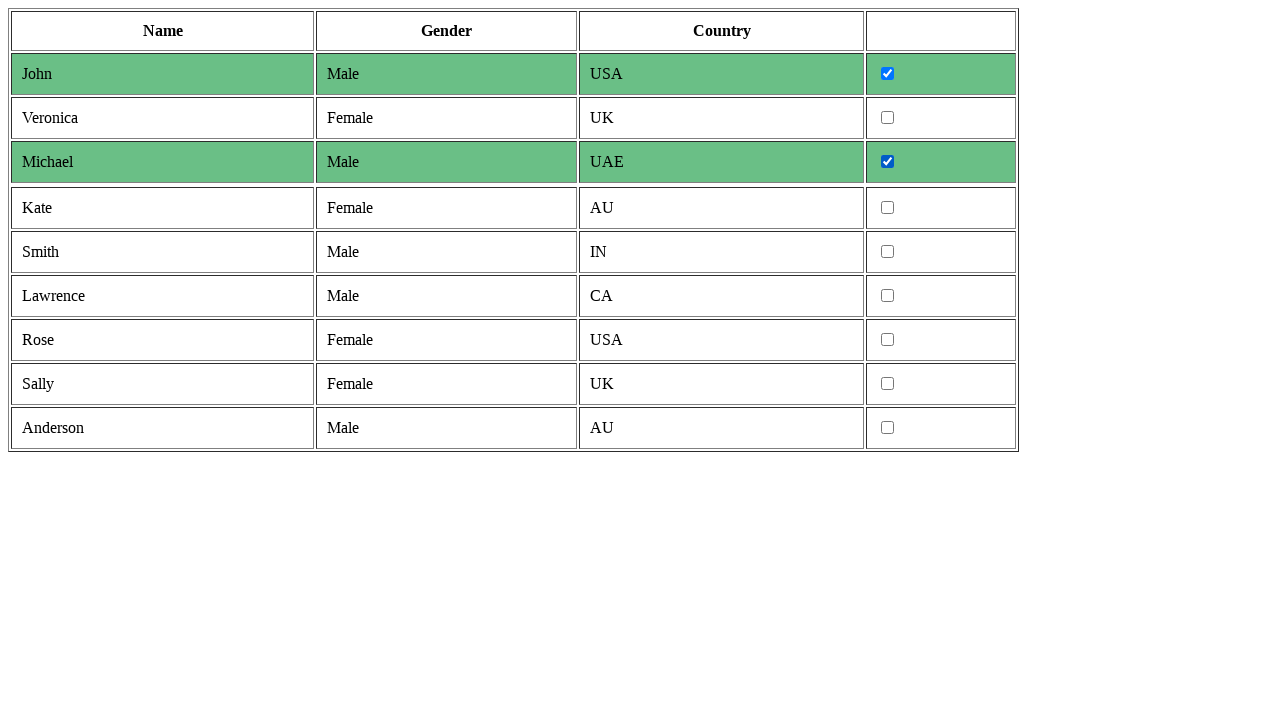

Retrieved cells from row 4
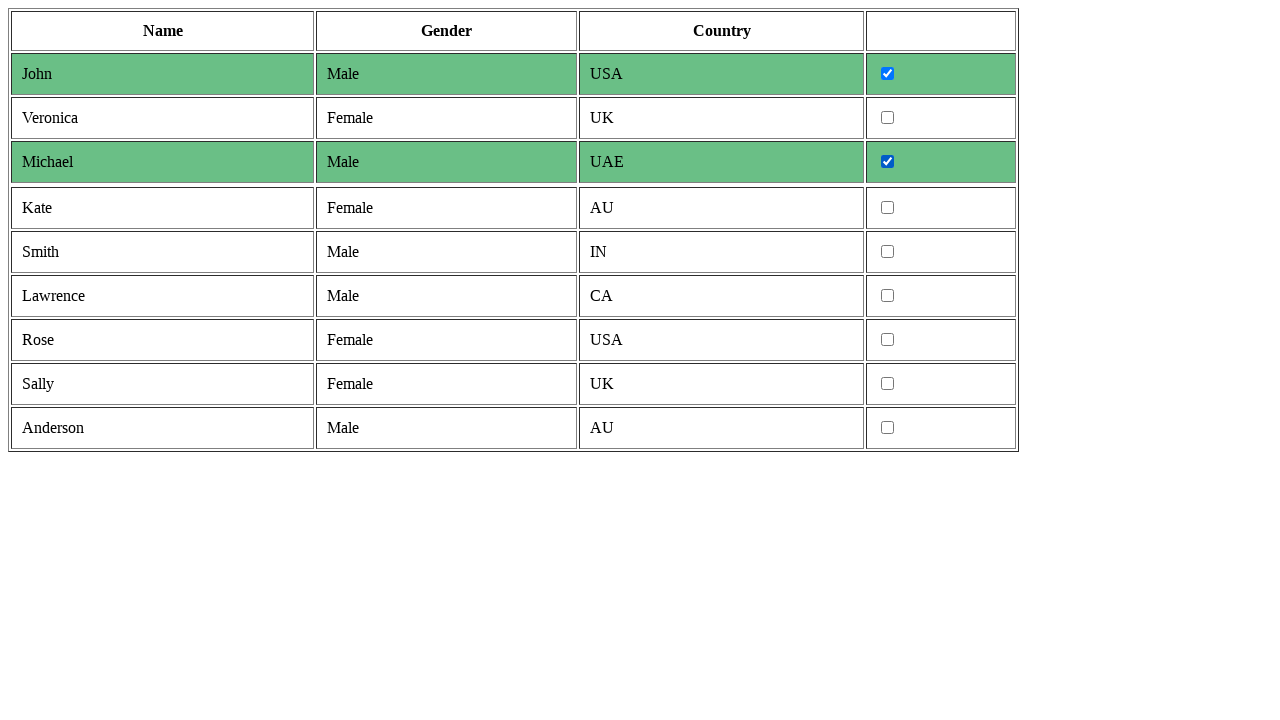

Retrieved cells from row 5
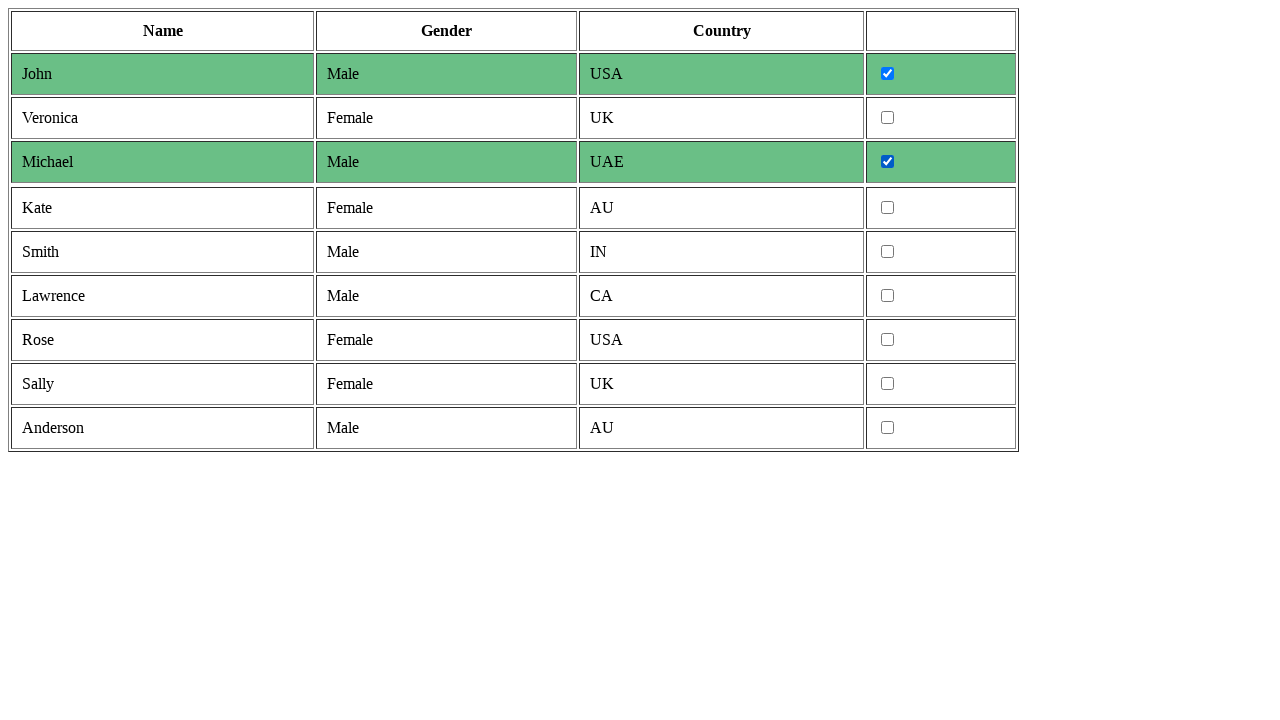

Read gender value 'female' from row 5
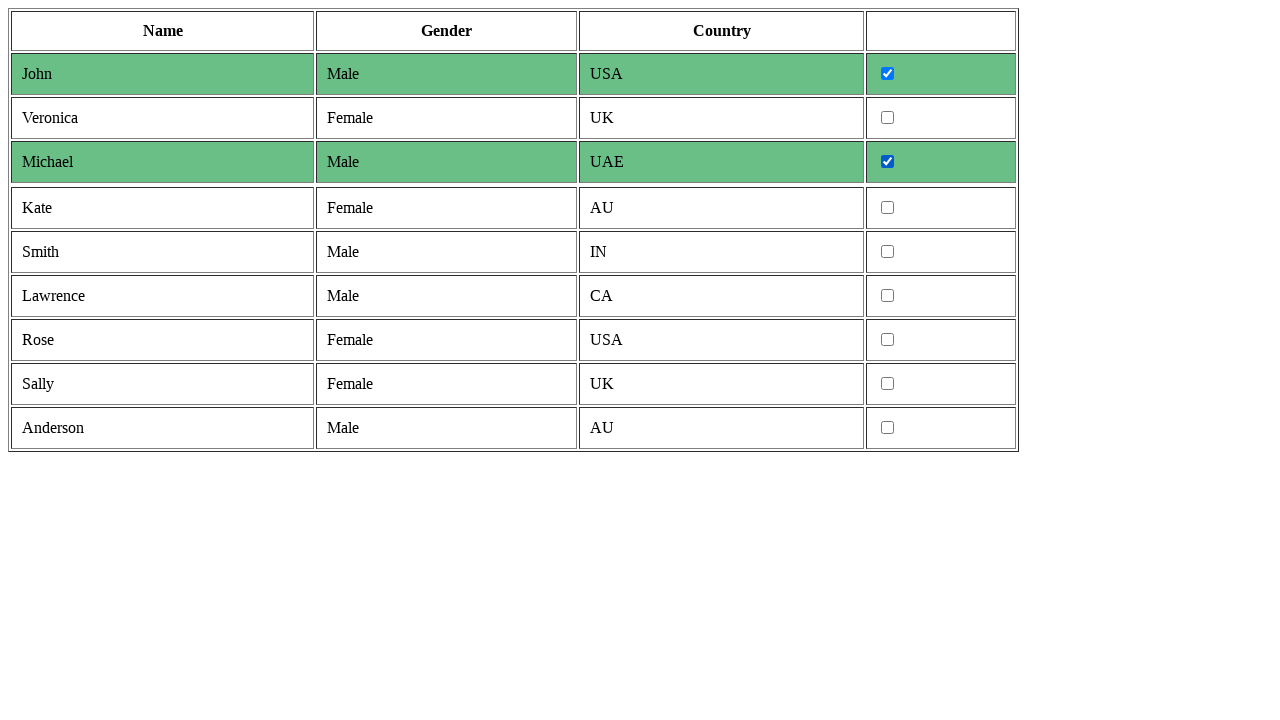

Retrieved cells from row 6
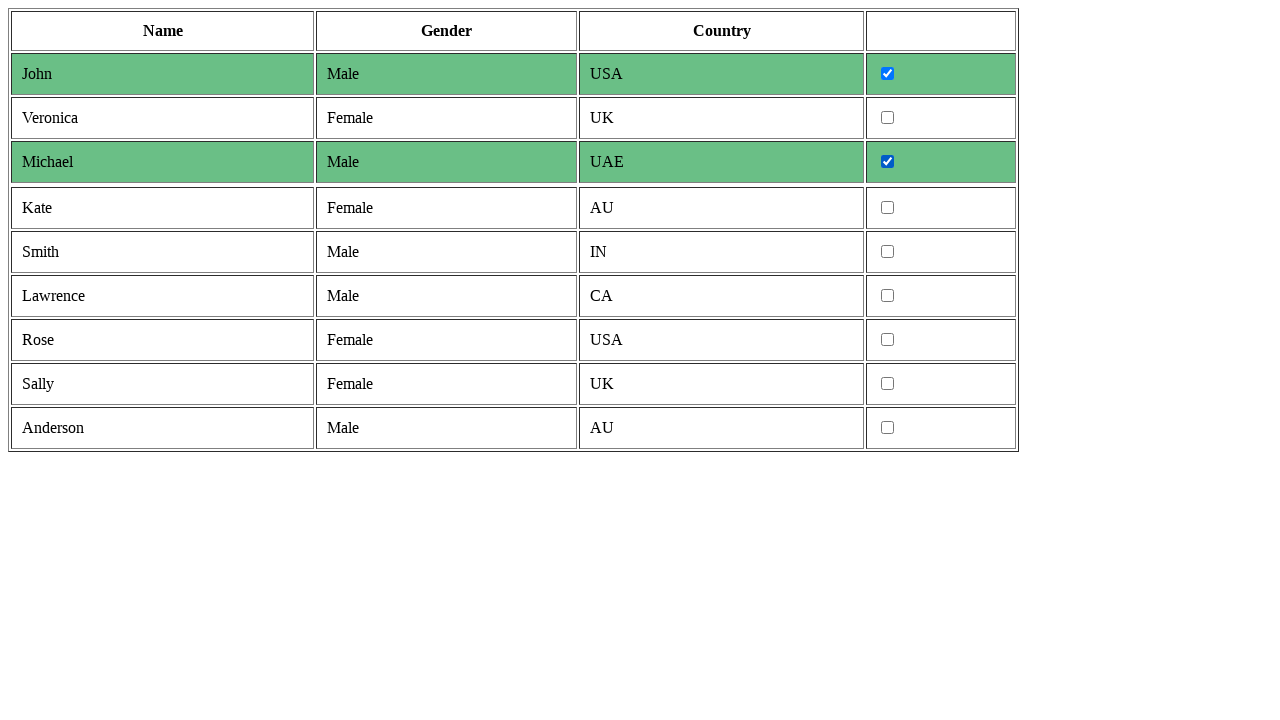

Read gender value 'male' from row 6
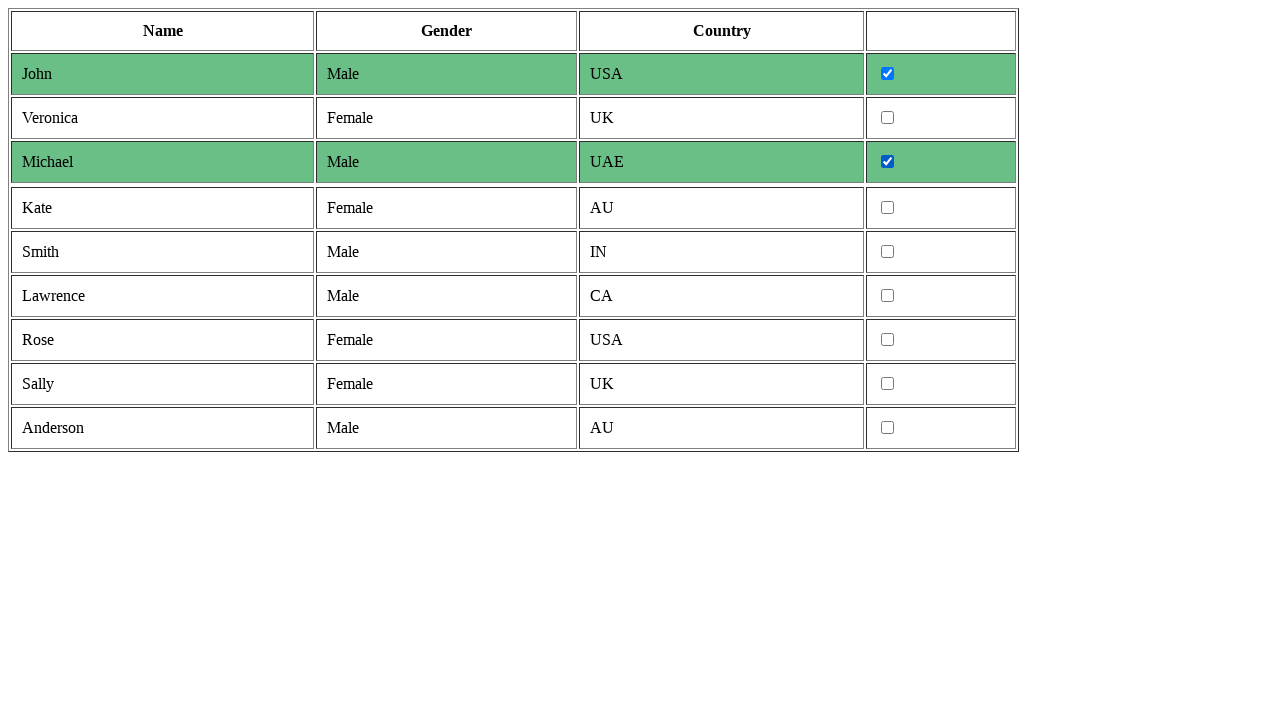

Checked checkbox for male row 6 at (888, 252) on tr >> nth=6 >> td >> nth=3 >> input
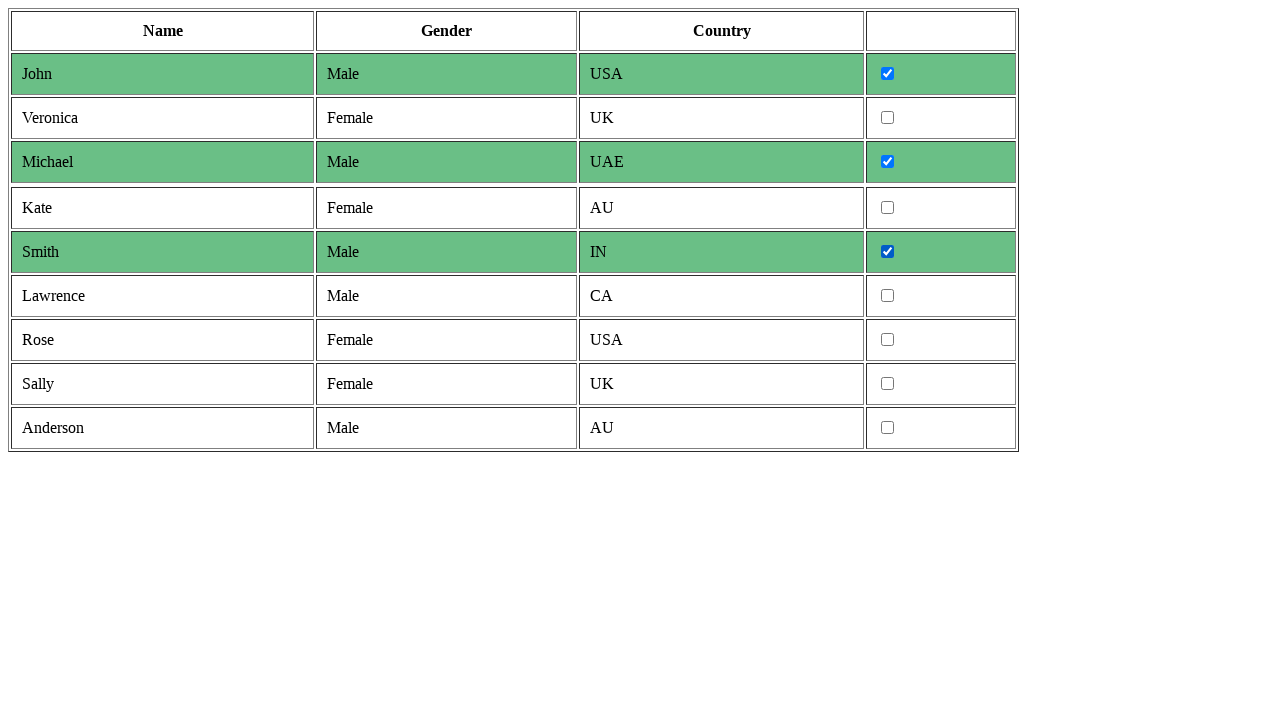

Retrieved cells from row 7
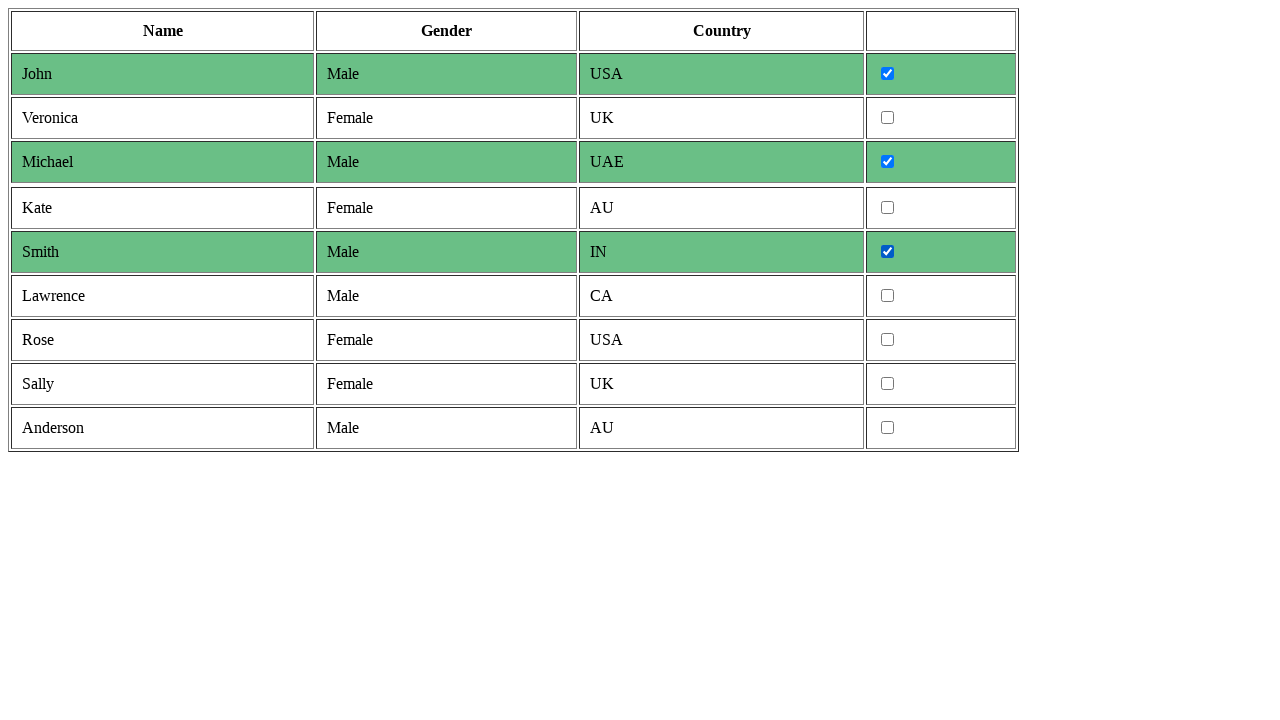

Read gender value 'male' from row 7
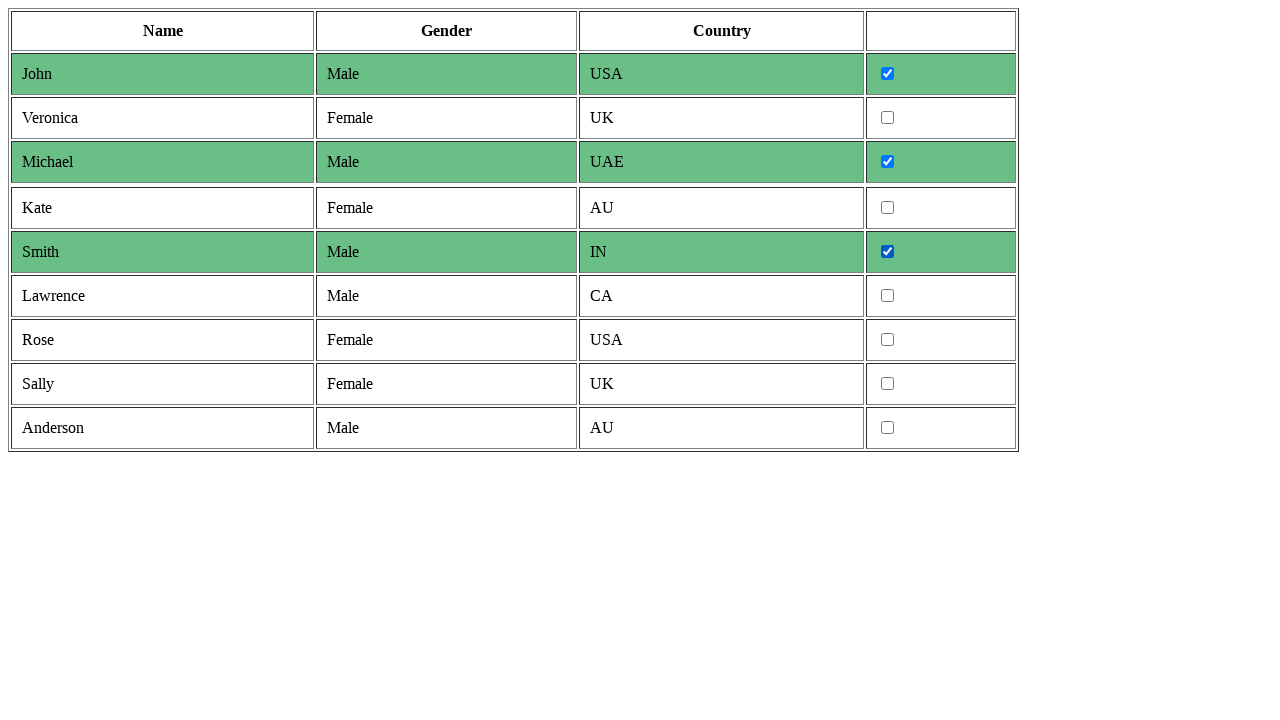

Checked checkbox for male row 7 at (888, 296) on tr >> nth=7 >> td >> nth=3 >> input
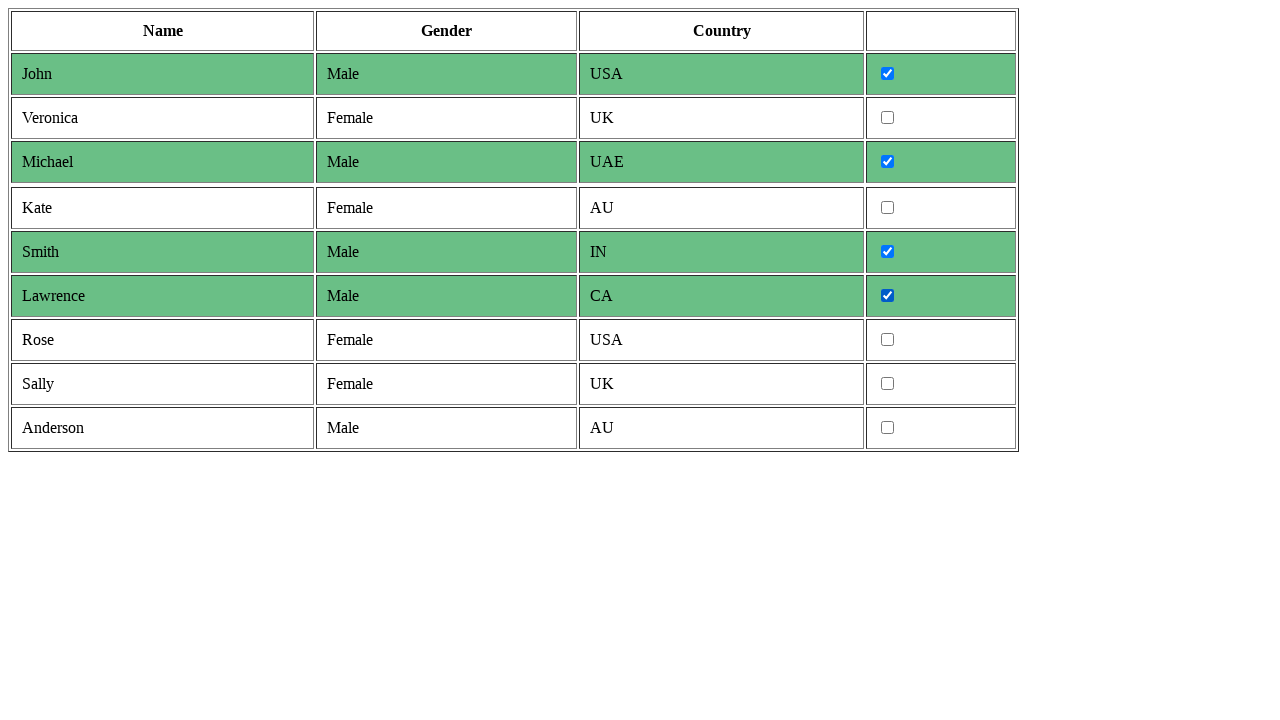

Retrieved cells from row 8
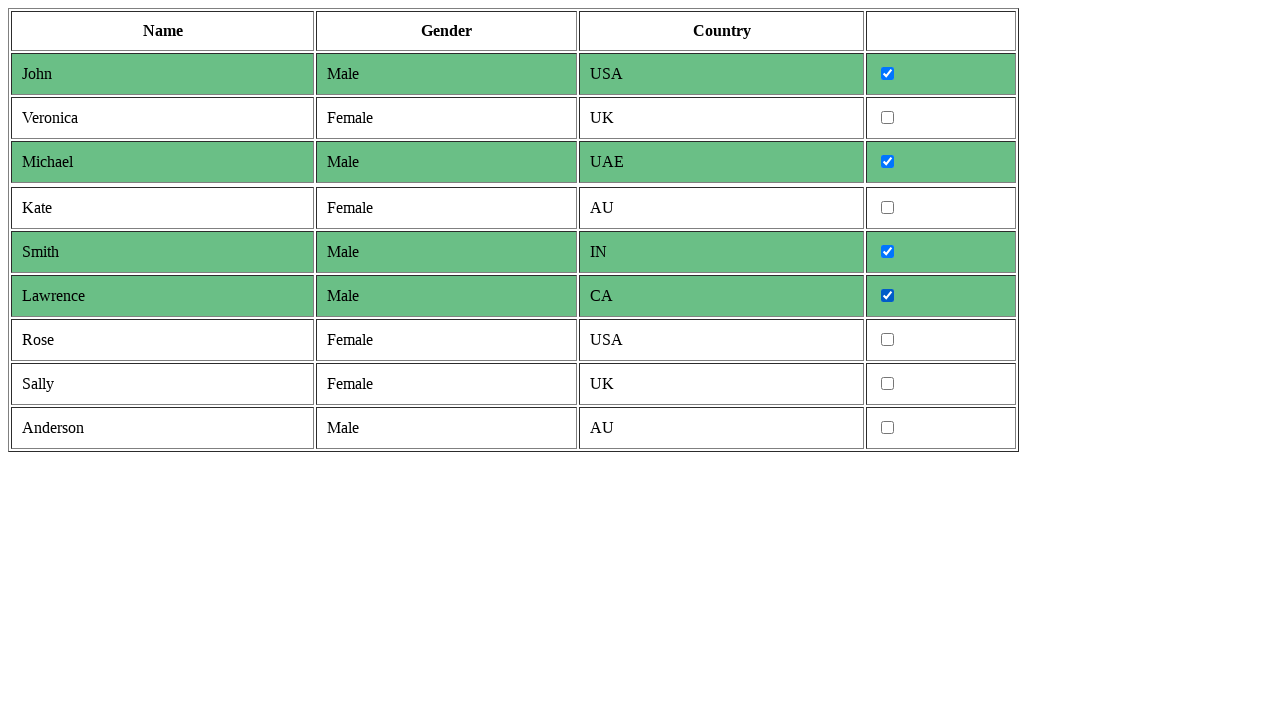

Read gender value 'female' from row 8
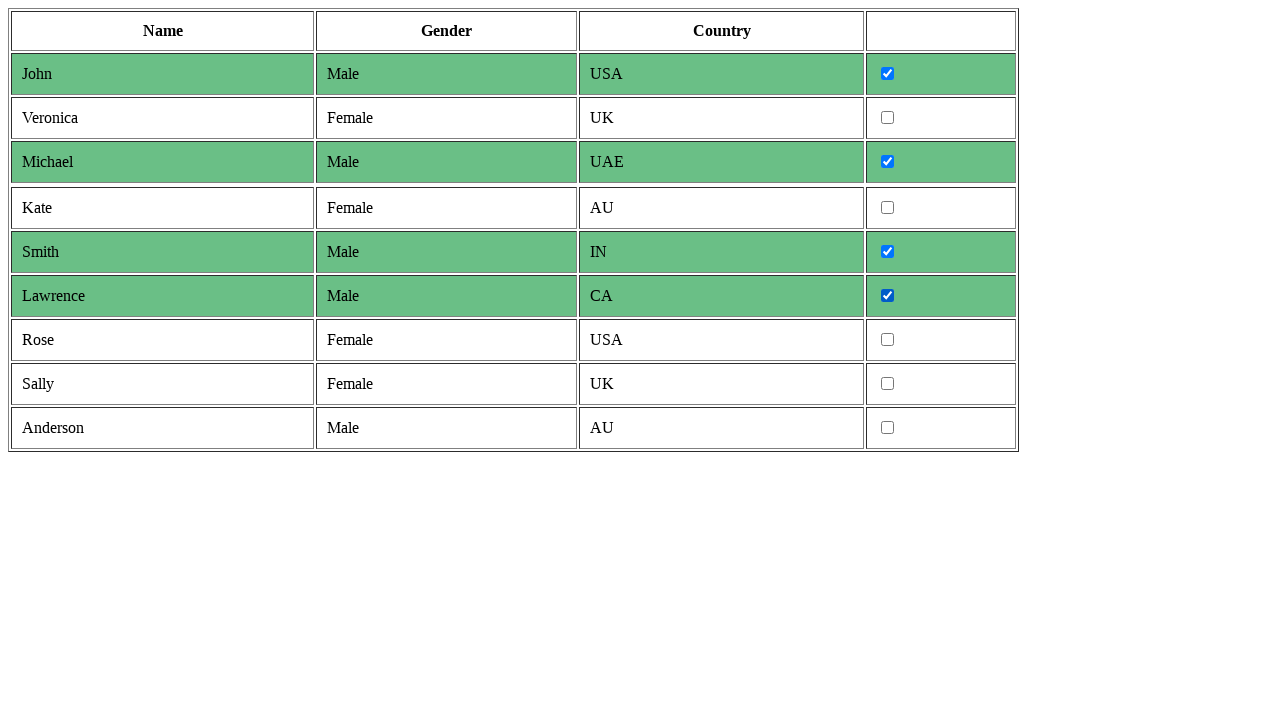

Retrieved cells from row 9
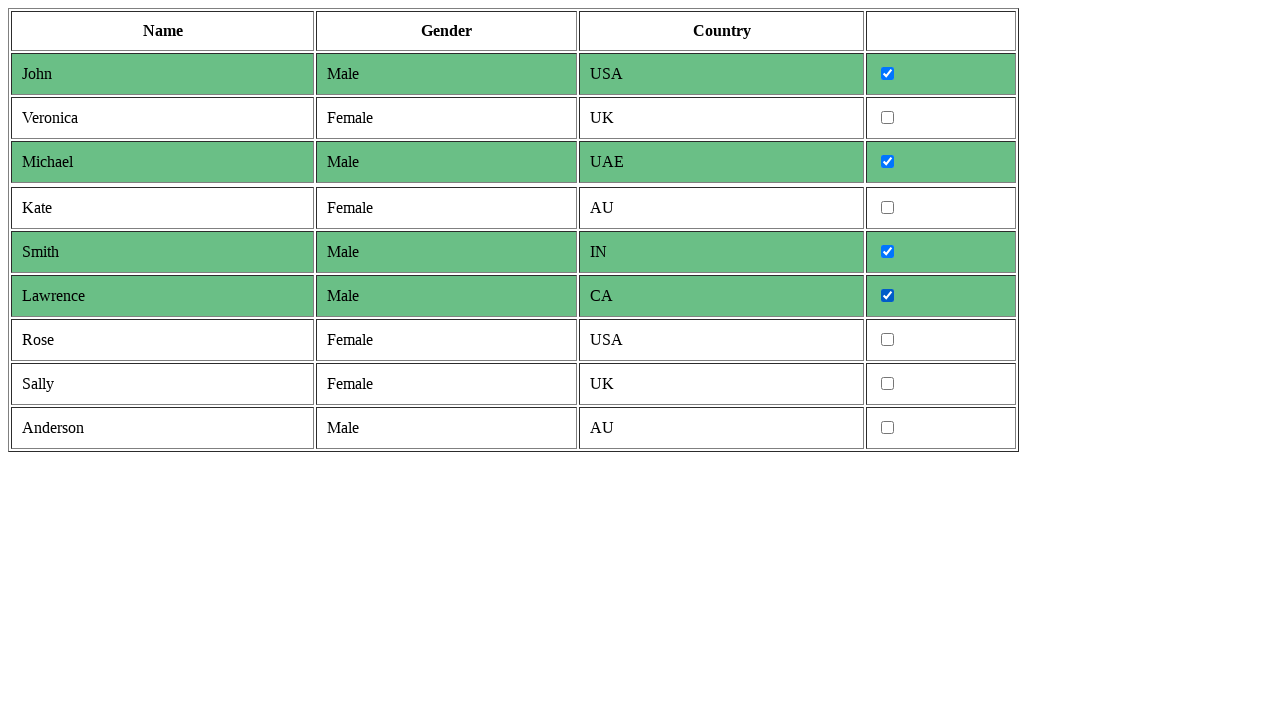

Read gender value 'female' from row 9
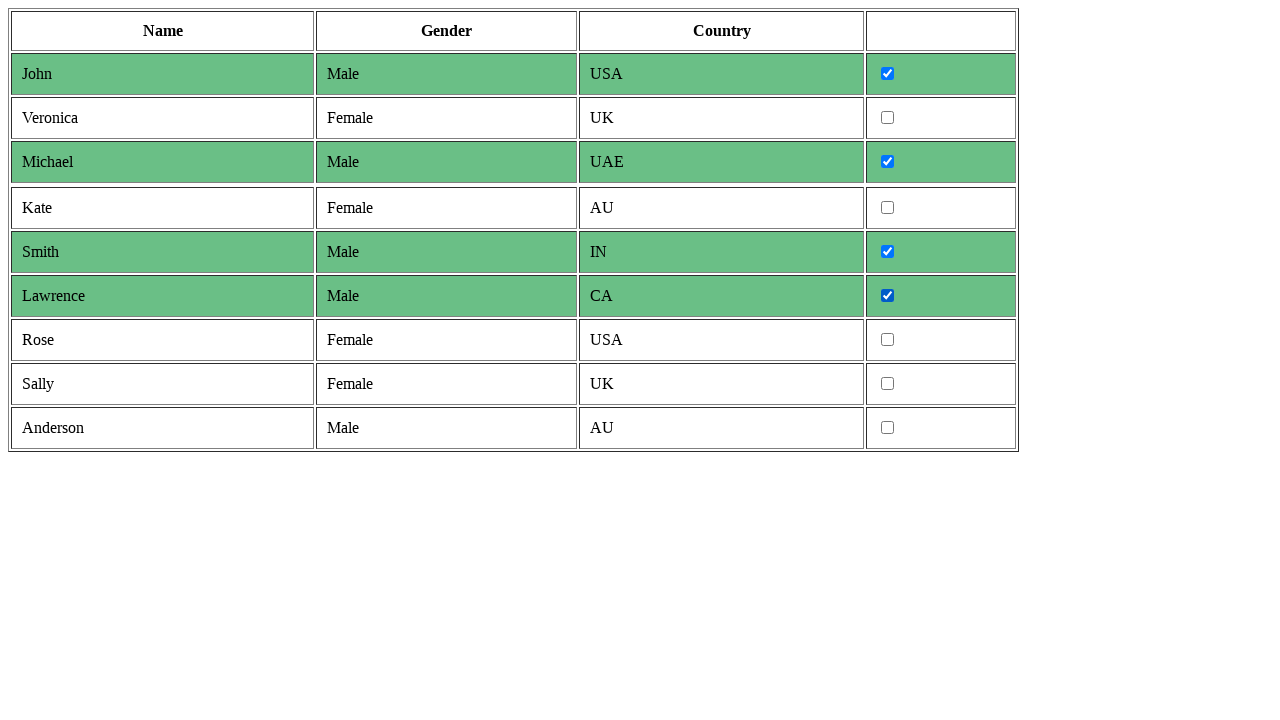

Retrieved cells from row 10
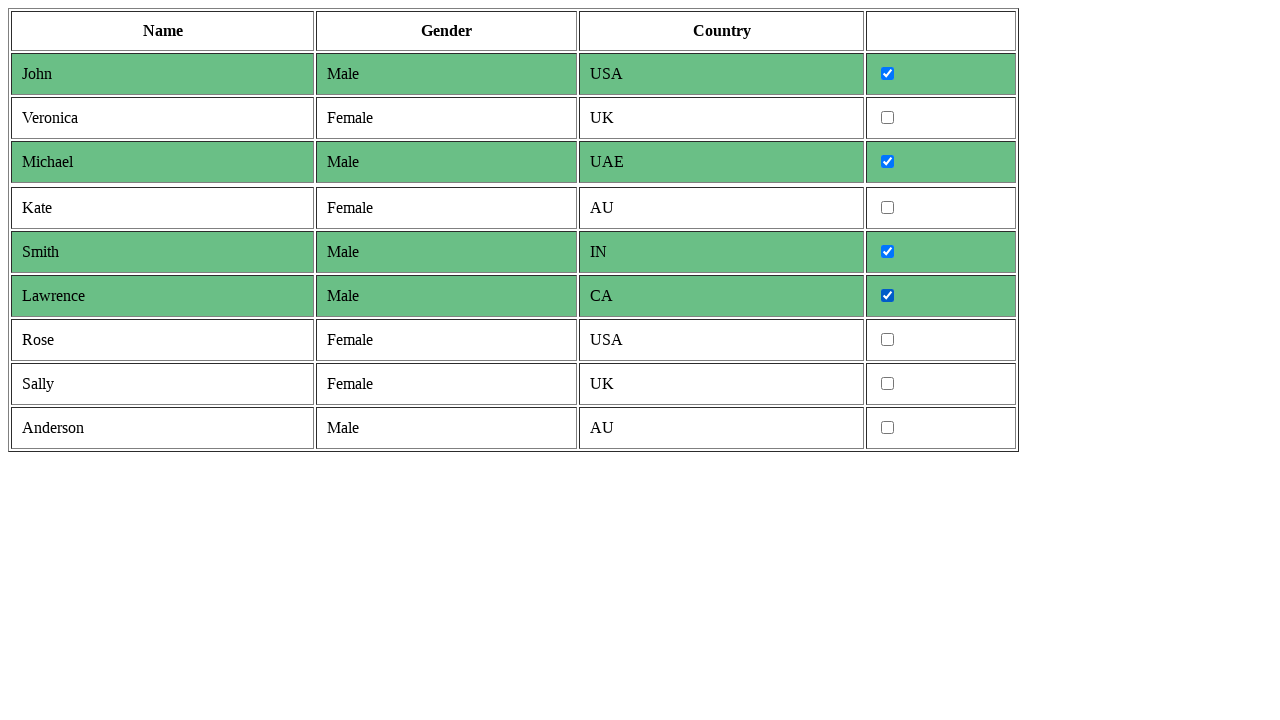

Read gender value 'male' from row 10
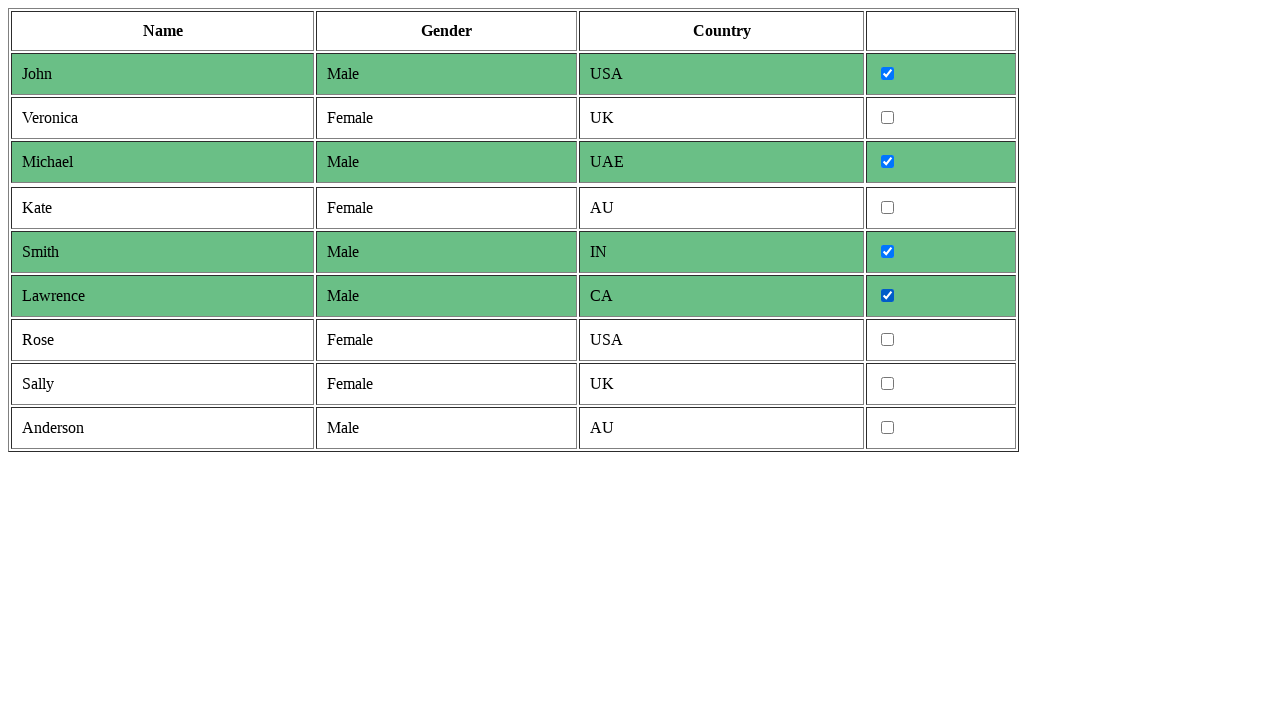

Checked checkbox for male row 10 at (888, 428) on tr >> nth=10 >> td >> nth=3 >> input
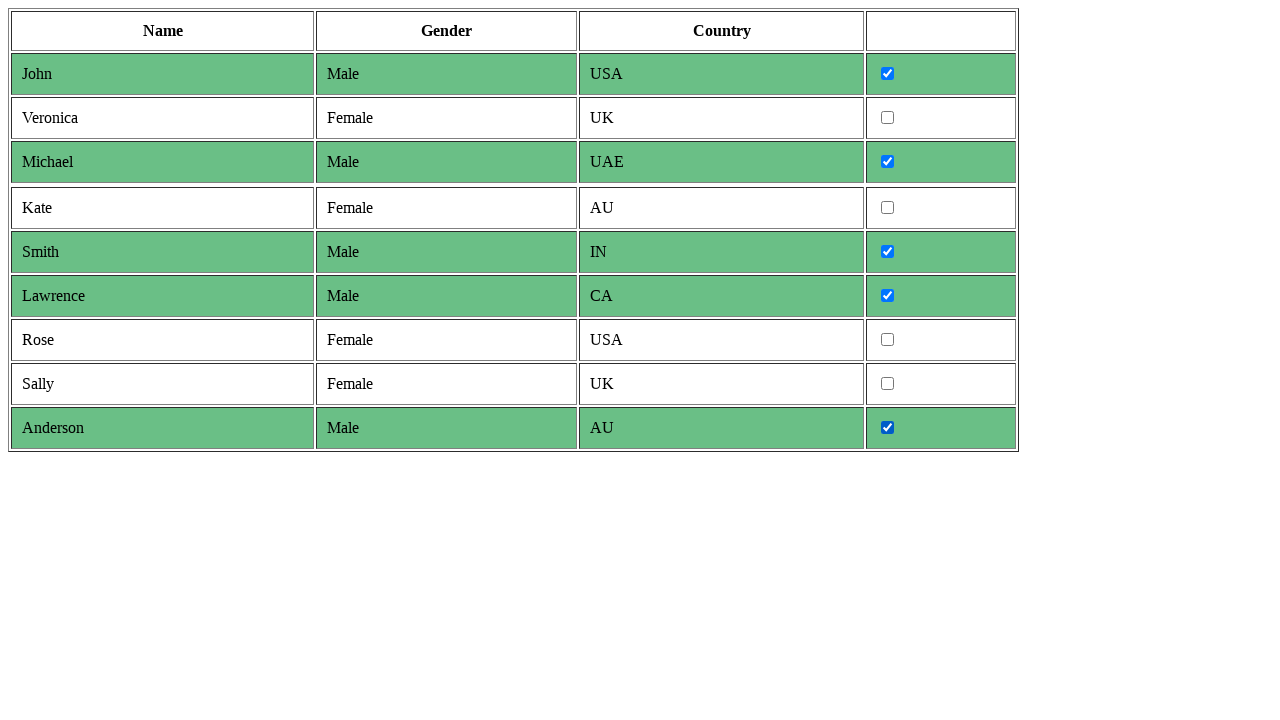

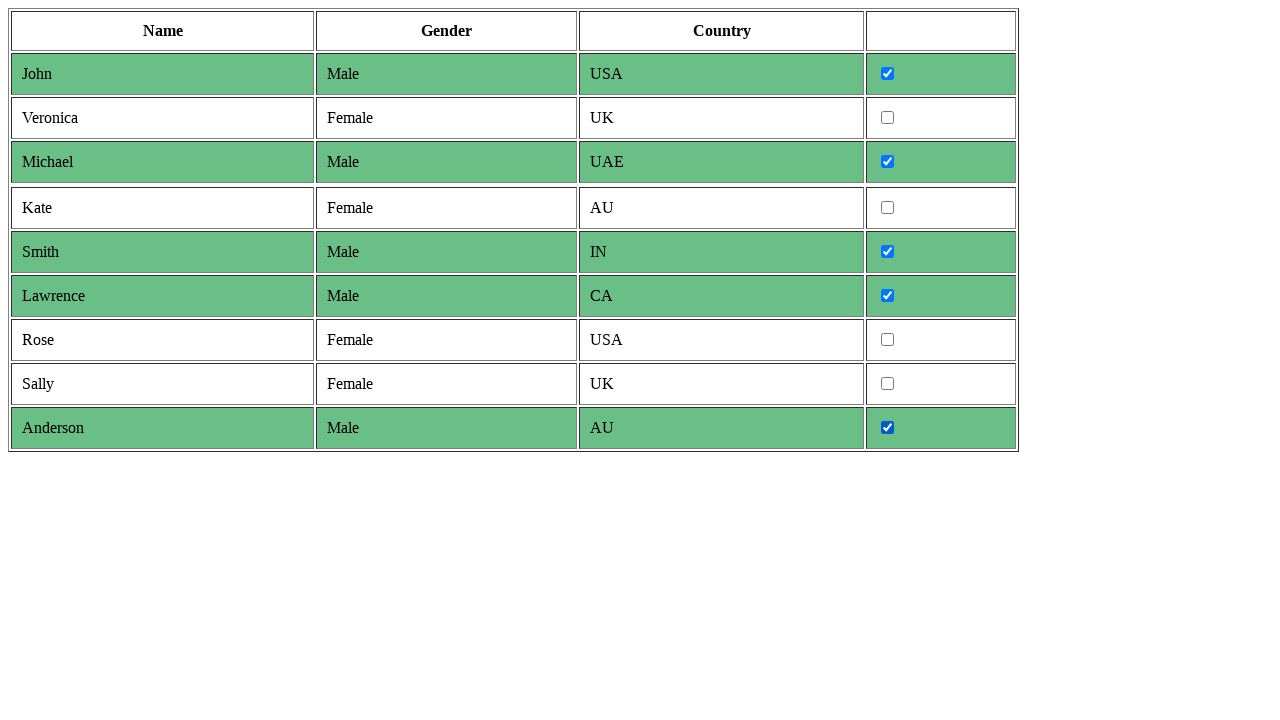